Tests dynamic controls page by clicking checkbox, removing/adding it, enabling/disabling a text input field, and verifying the state changes through displayed messages.

Starting URL: https://the-internet.herokuapp.com/dynamic_controls

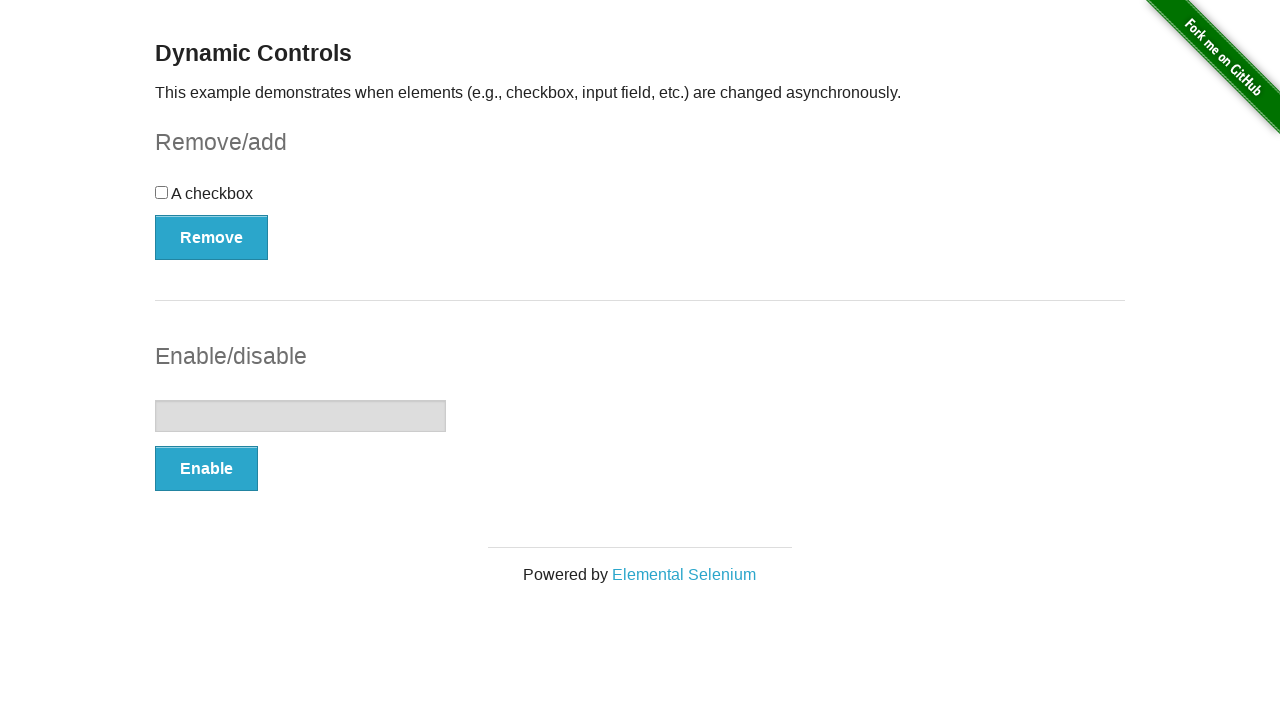

Clicked checkbox at (162, 192) on input[type='checkbox']
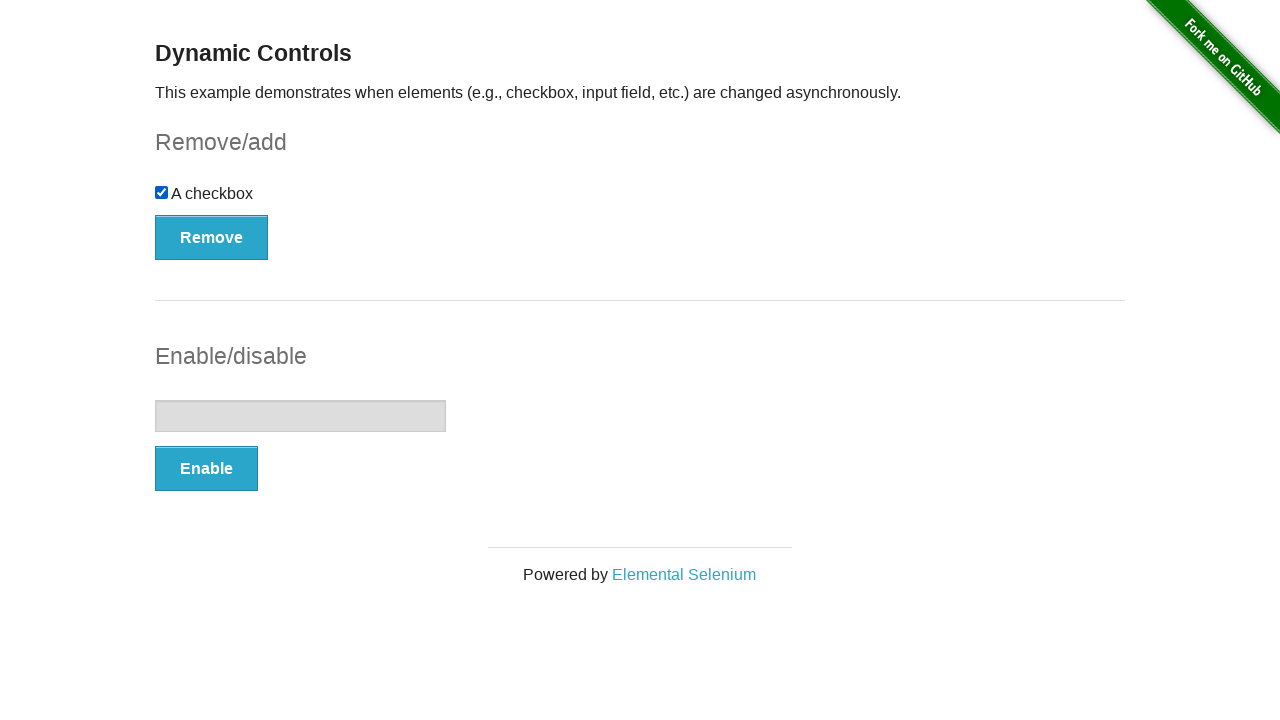

Clicked Remove button at (212, 237) on button:text('Remove')
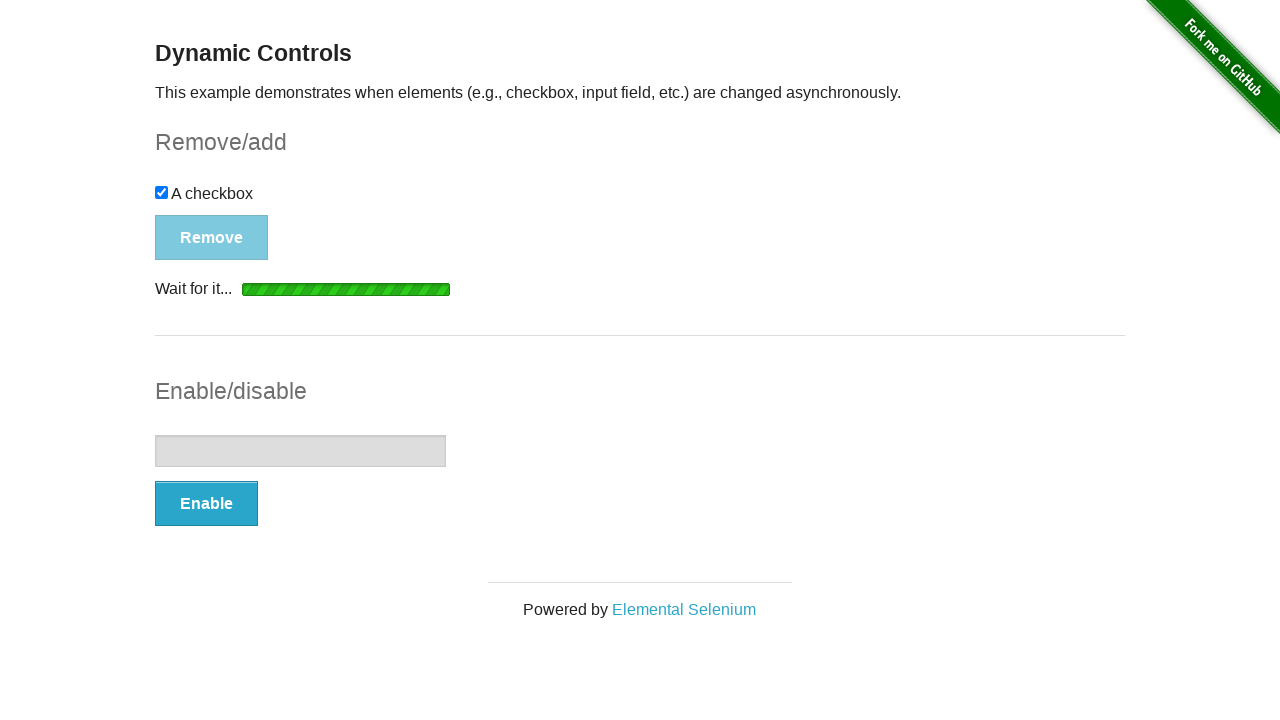

Verified checkbox removal with 'It's gone!' message
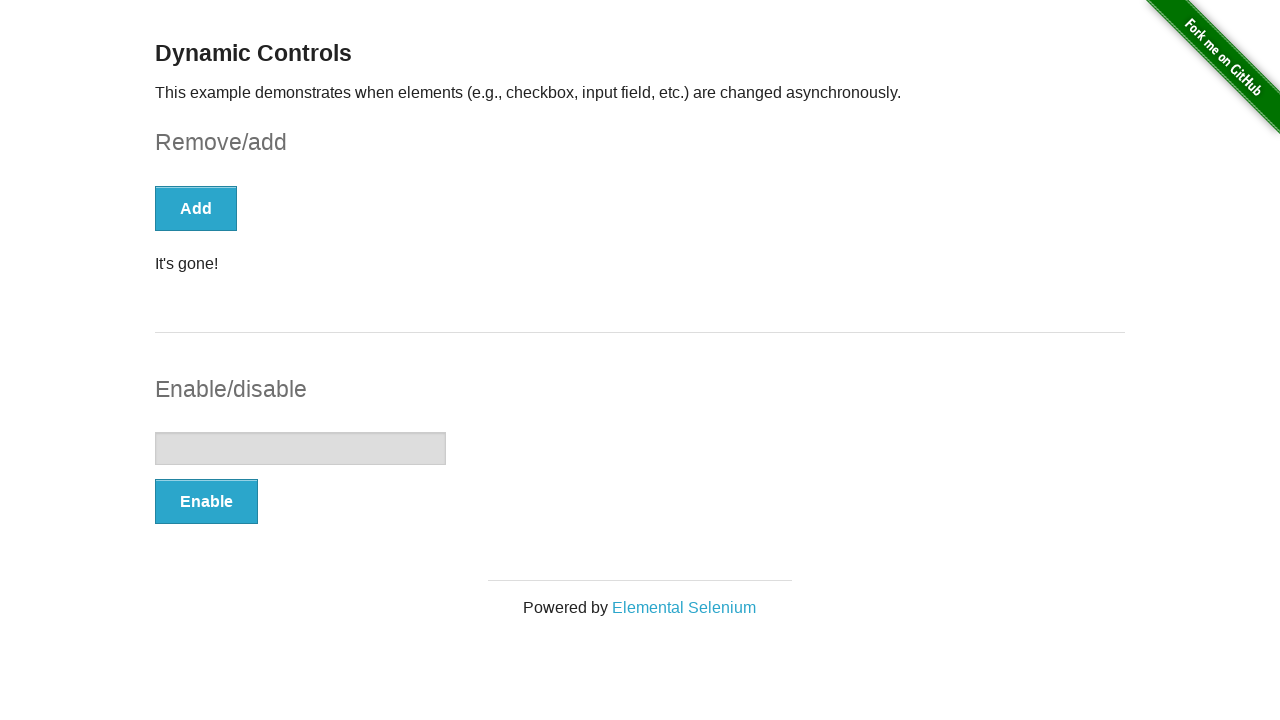

Clicked Add button to restore checkbox at (196, 208) on button:text('Add')
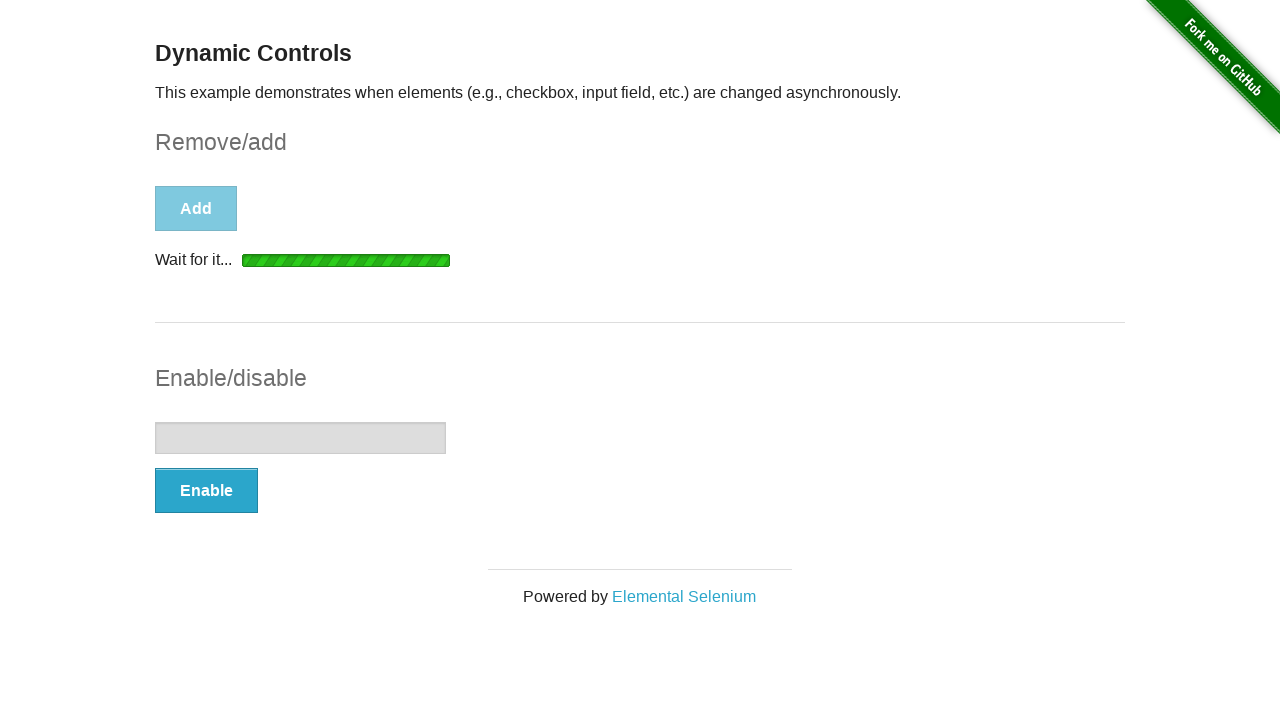

Verified checkbox restored with 'It's back!' message
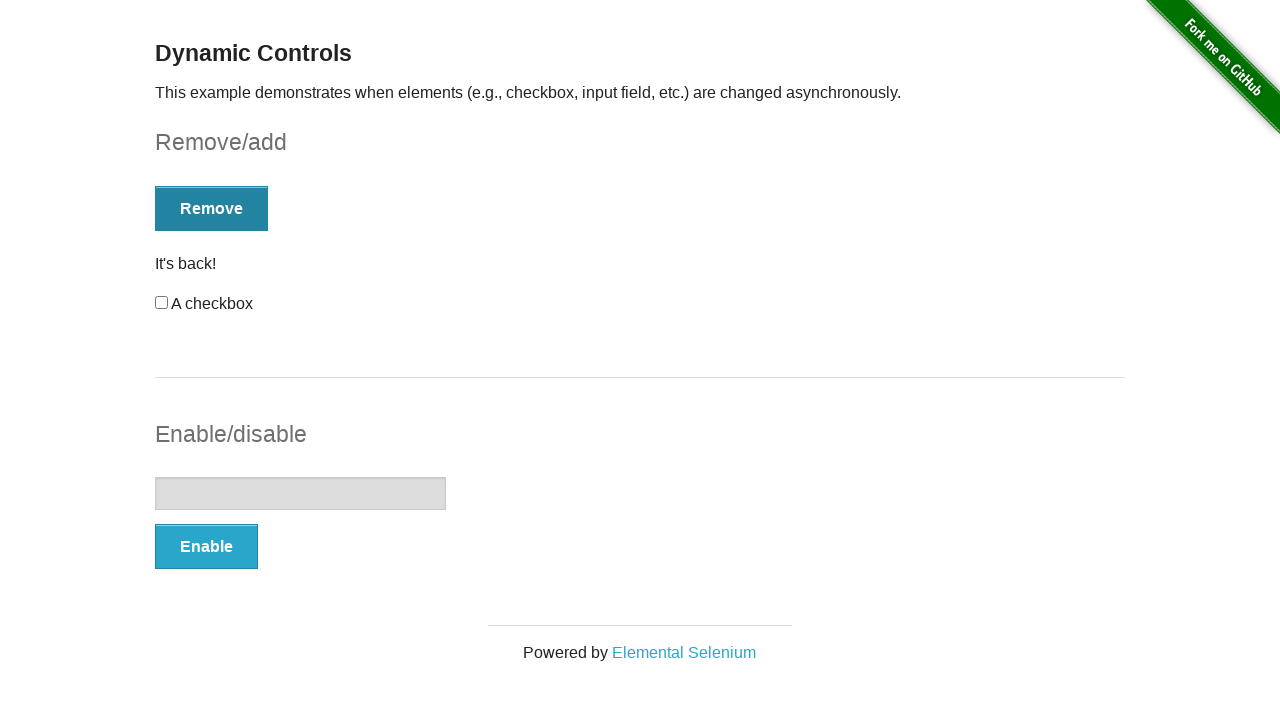

Clicked Enable button for text input at (206, 546) on button:text('Enable')
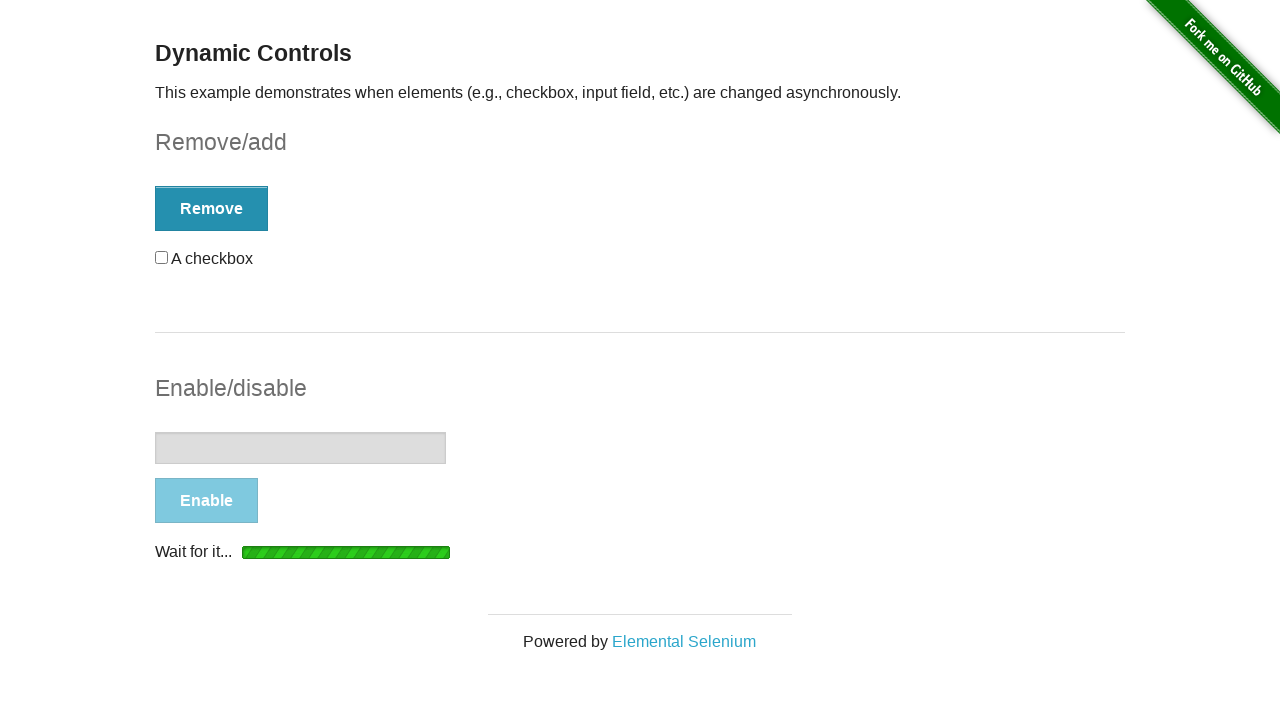

Verified text input field is enabled
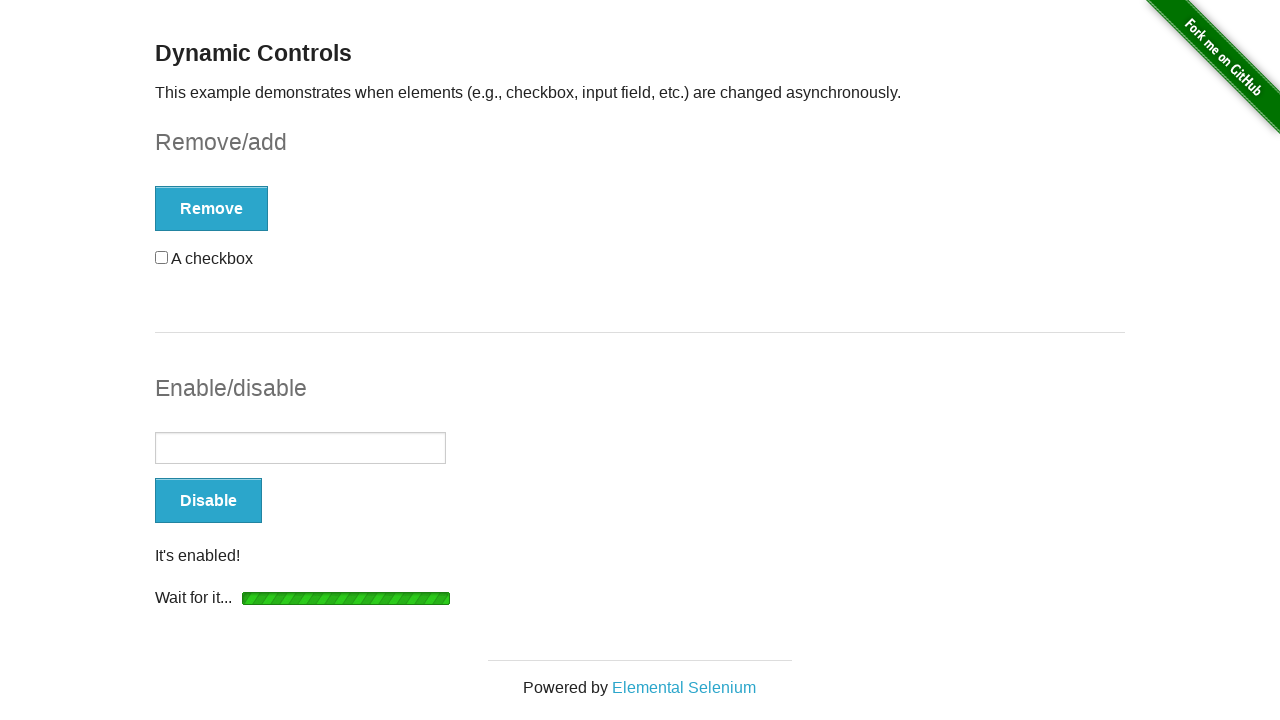

Verified 'enabled' message displayed
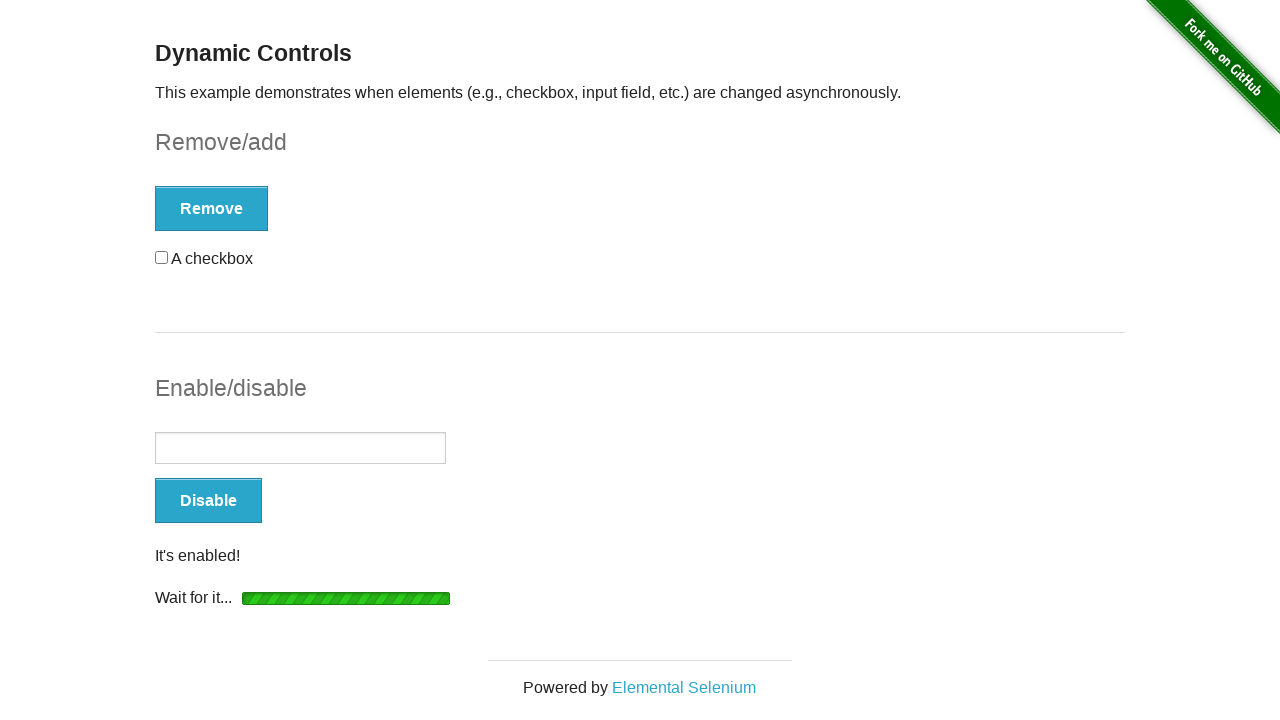

Filled text input with 'Batch 13 the Best!!!' on input[type='text']
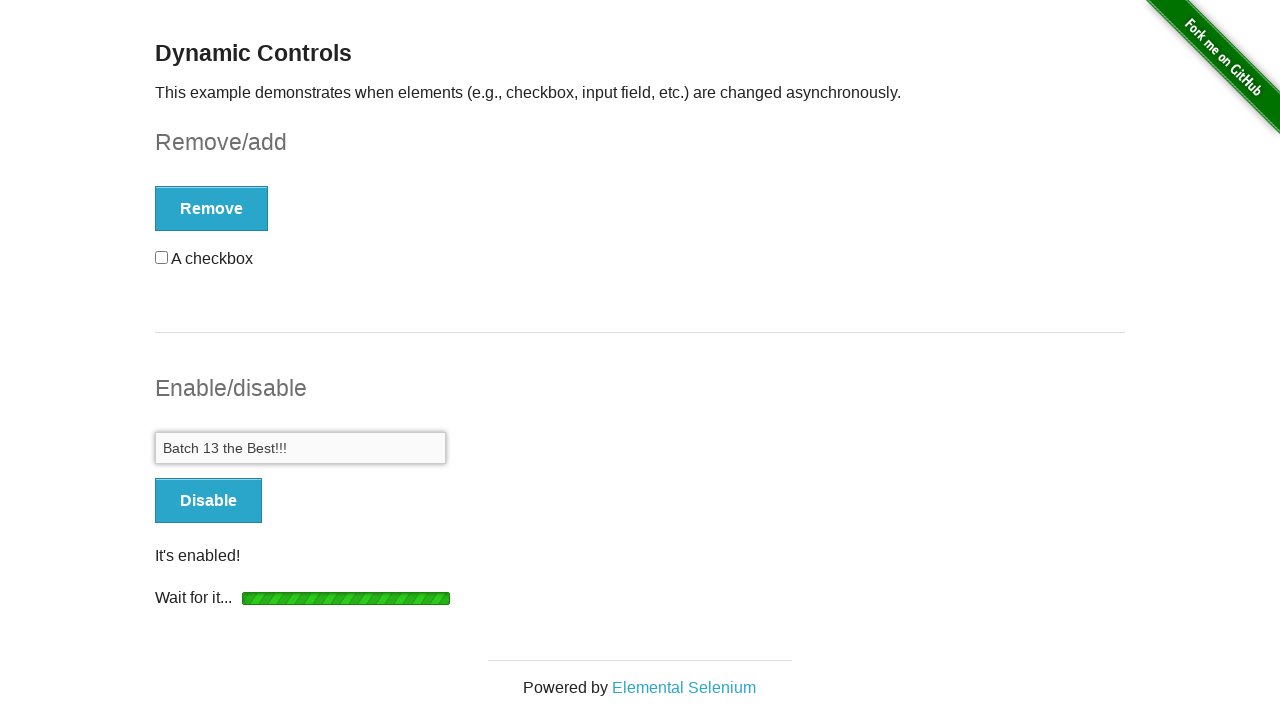

Clicked Disable button to disable text input at (208, 501) on button:text('Disable')
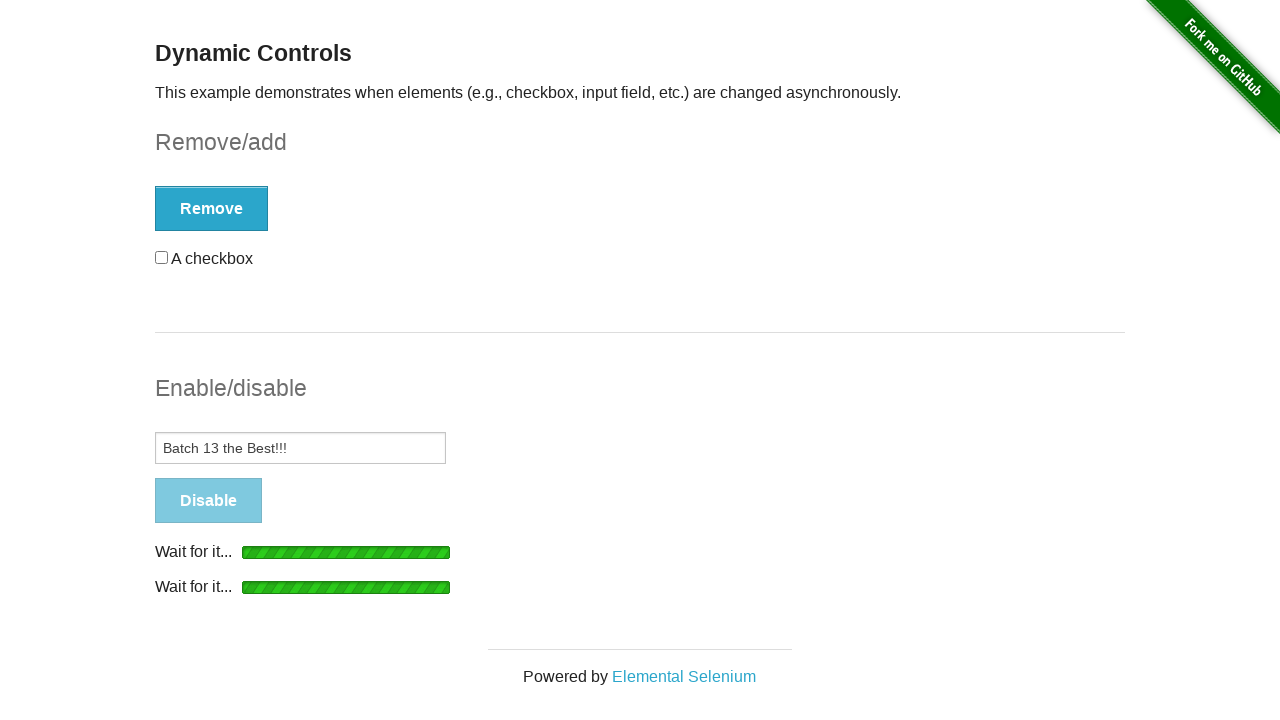

Verified 'disabled' message displayed and text input is disabled
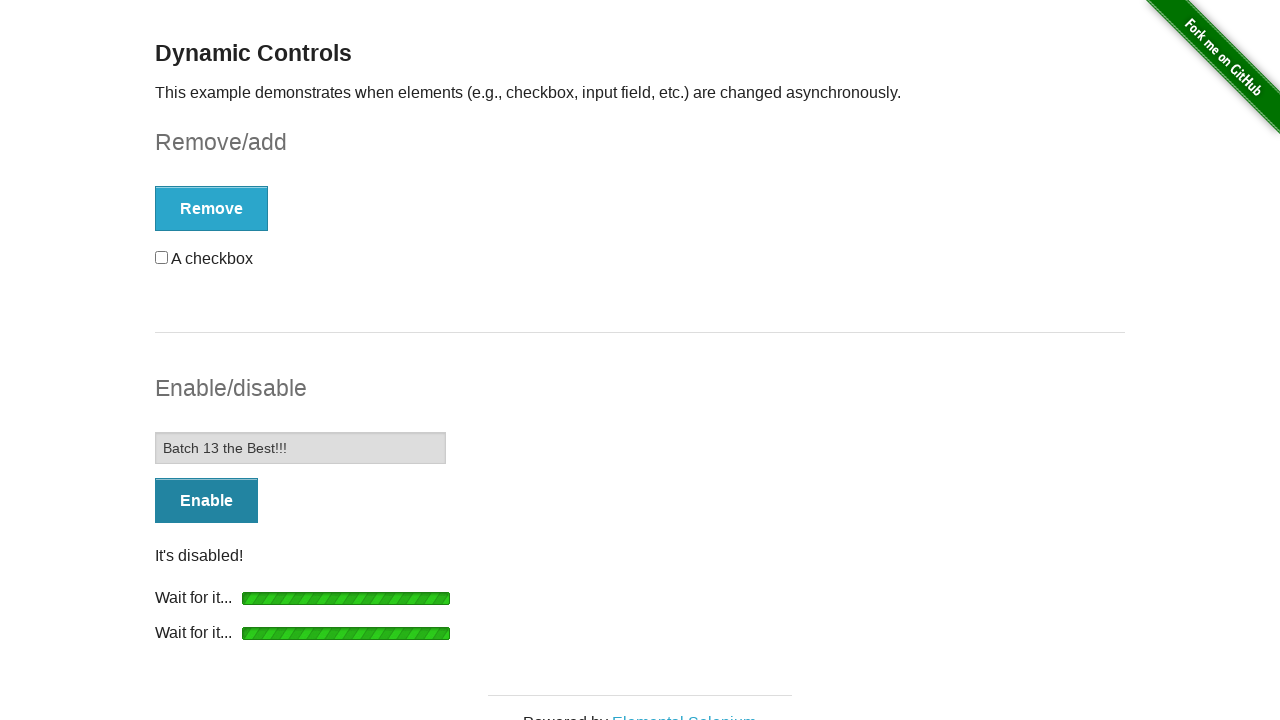

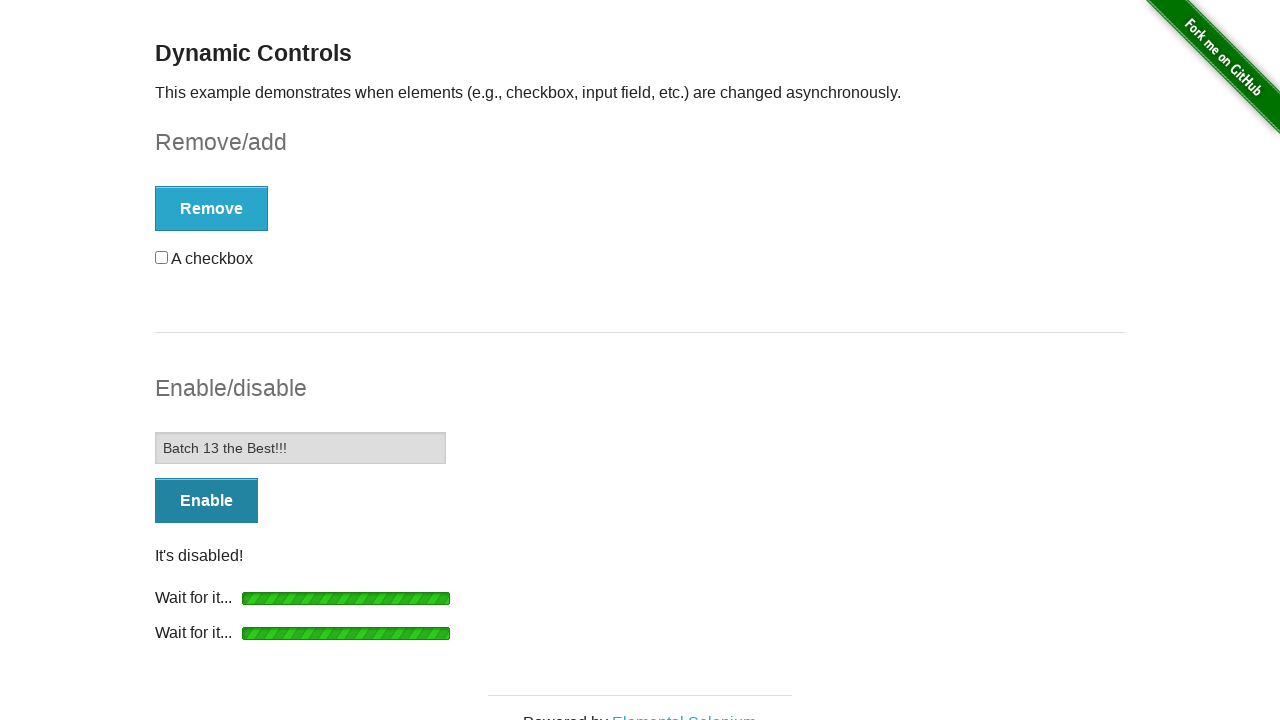